Tests window handling functionality by navigating to a page that opens a new window, switching between windows, and verifying content in both windows

Starting URL: https://the-internet.herokuapp.com/

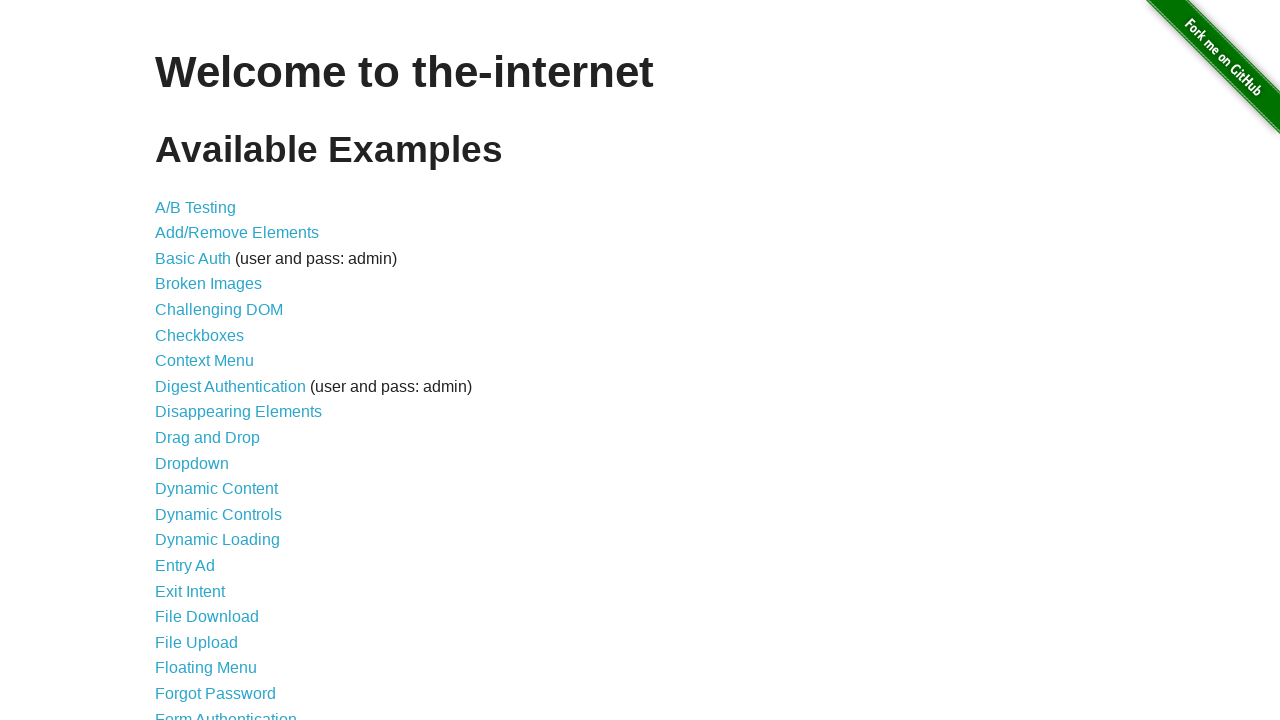

Clicked on the Windows link at (218, 369) on a[href='/windows']
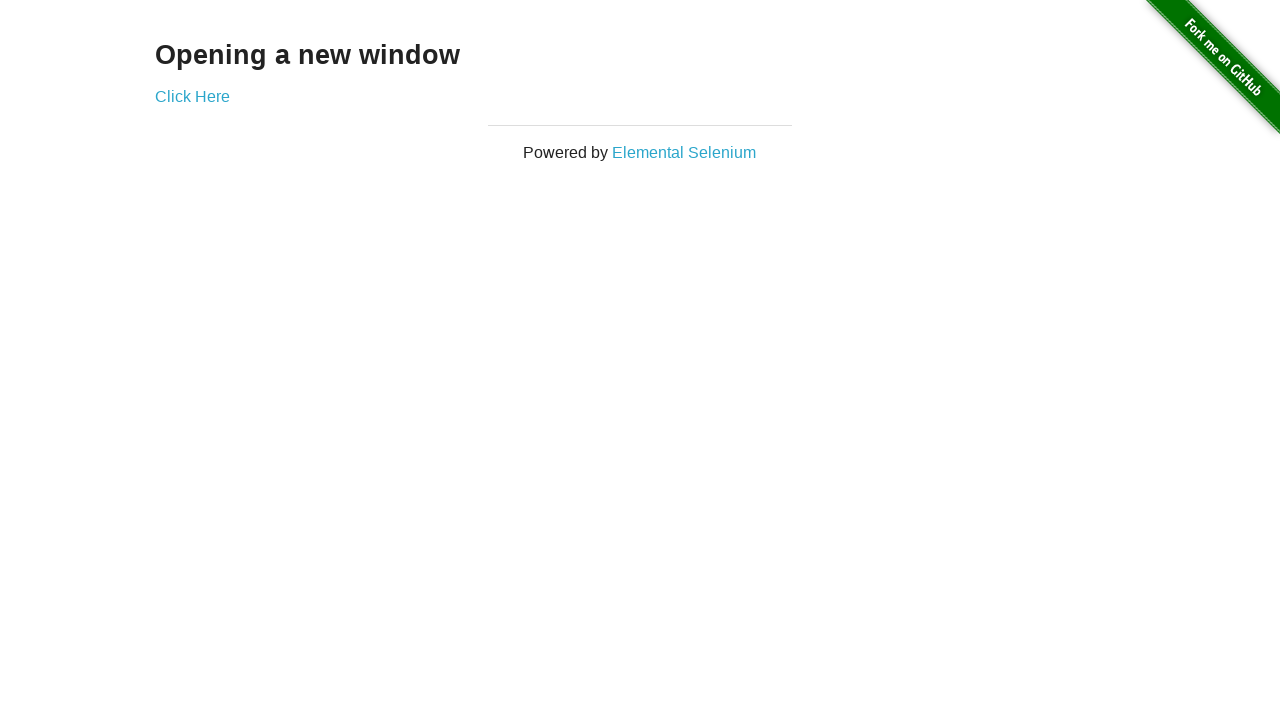

Clicked on link to open a new window at (192, 96) on a[href='/windows/new']
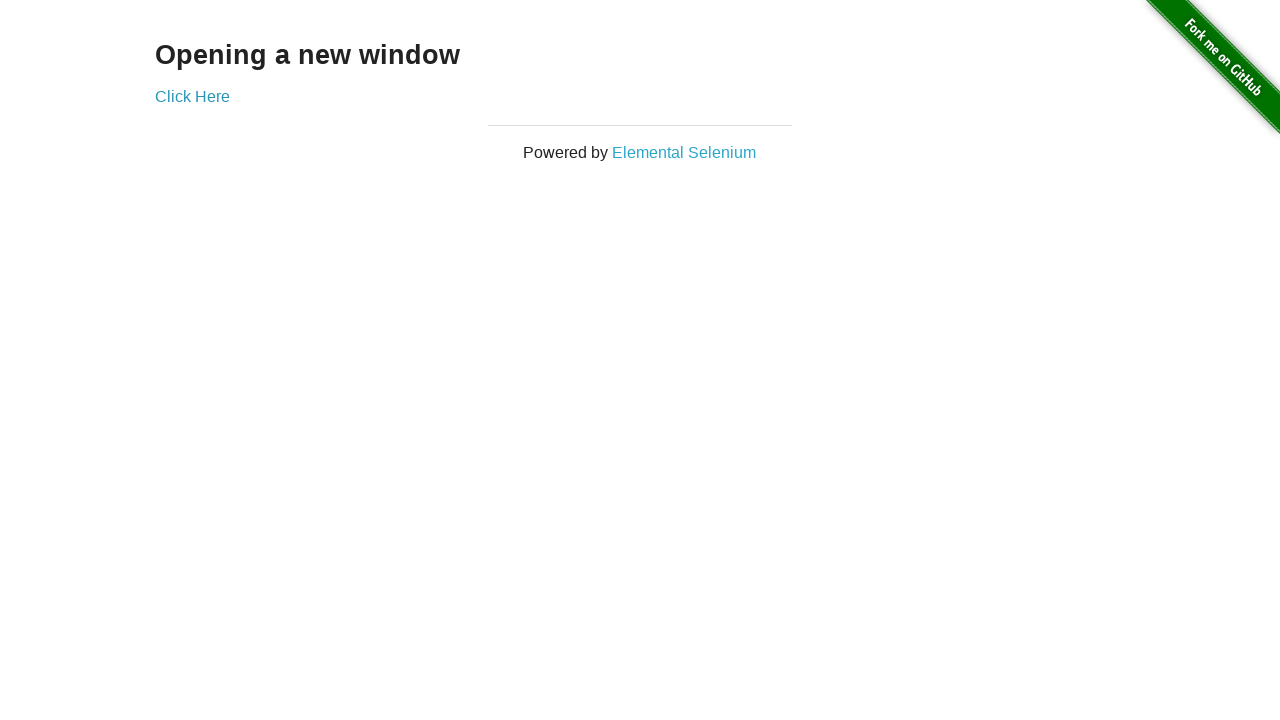

New window popup opened and captured
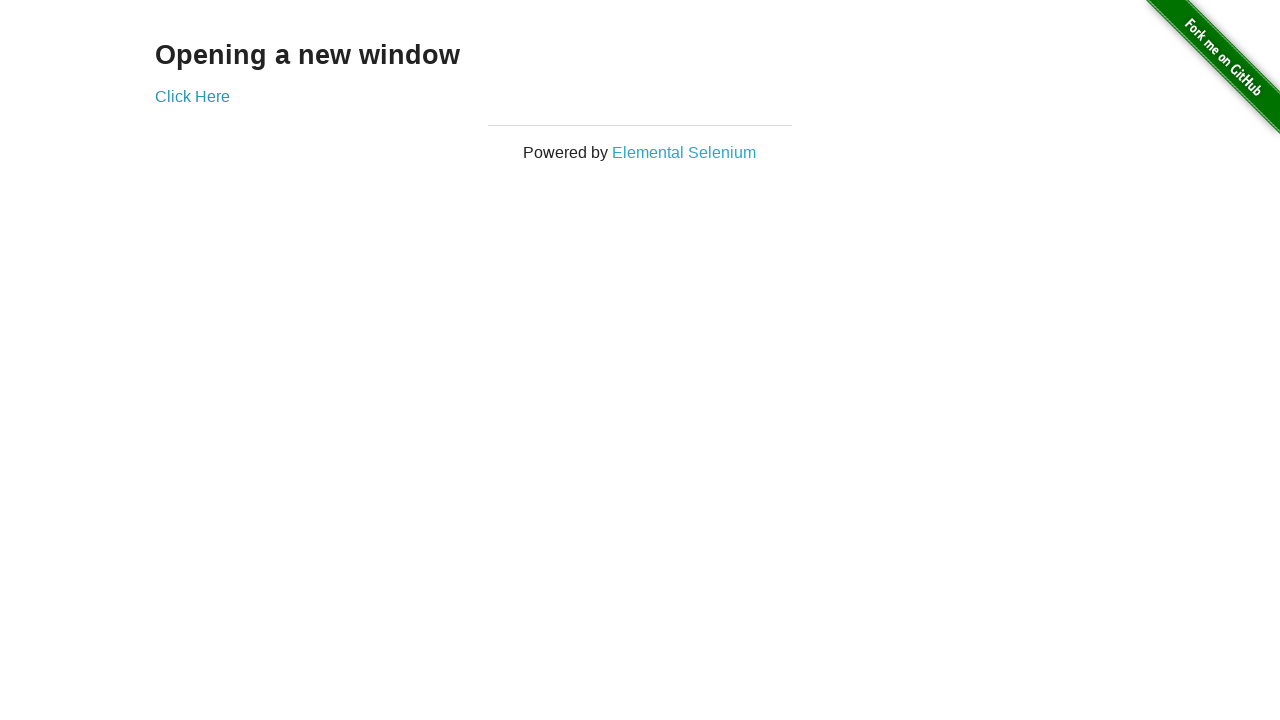

Retrieved text from new window: 'New Window'
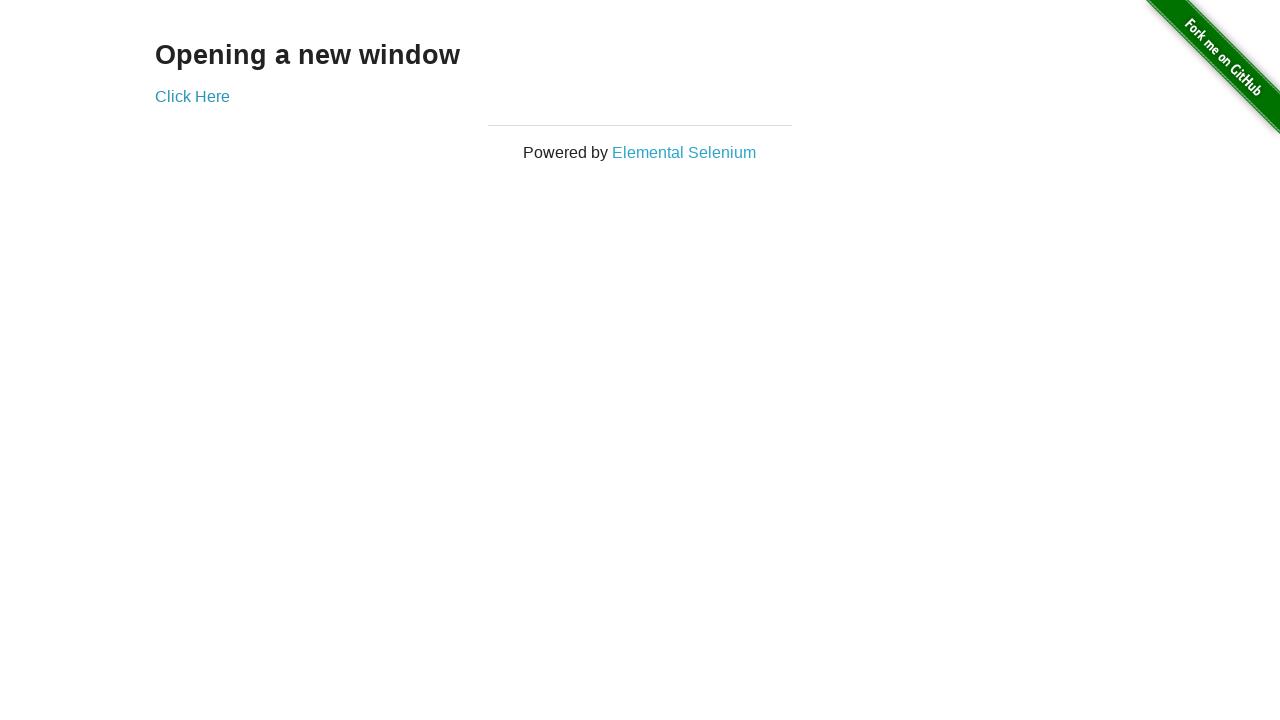

Retrieved text from original window: 'Opening a new window'
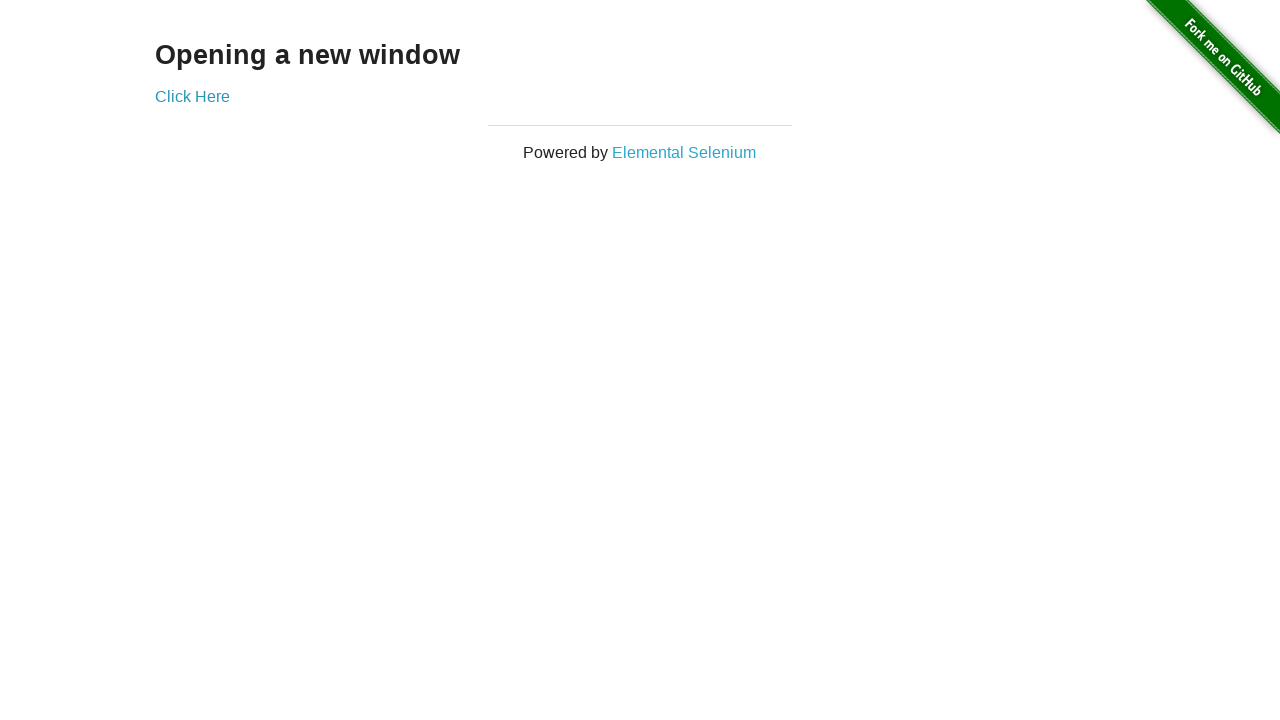

Closed the new window popup
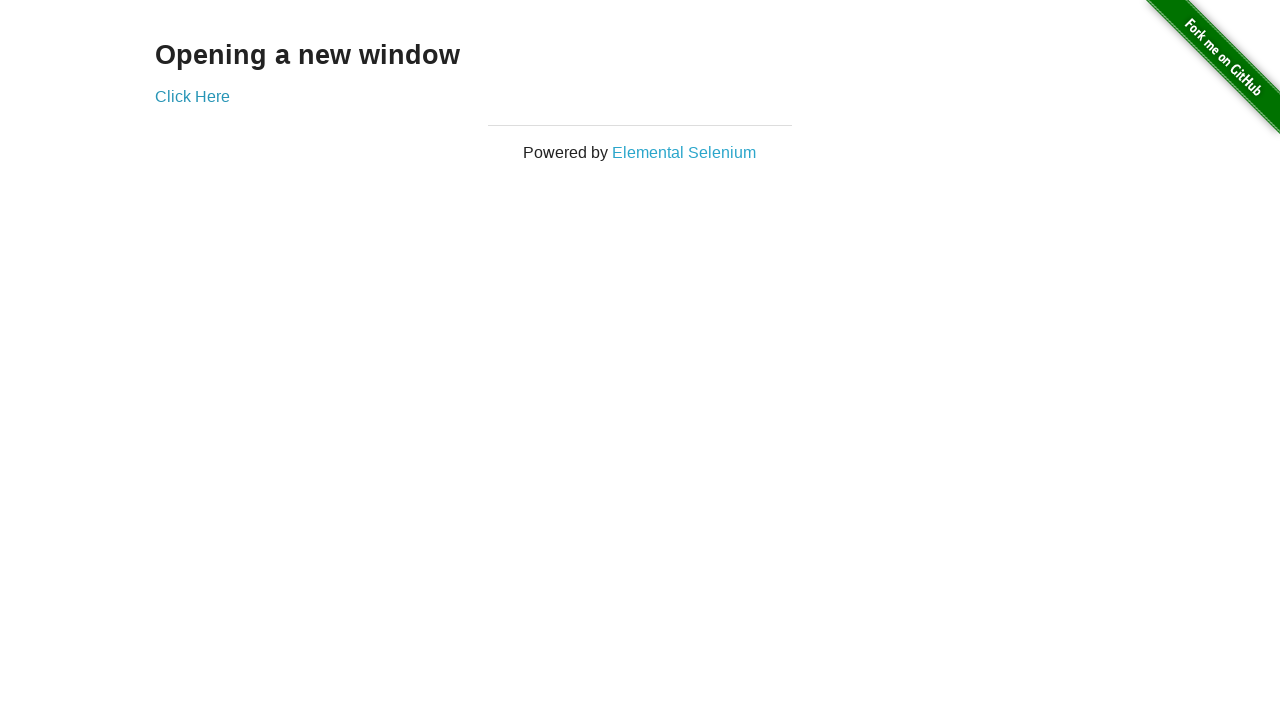

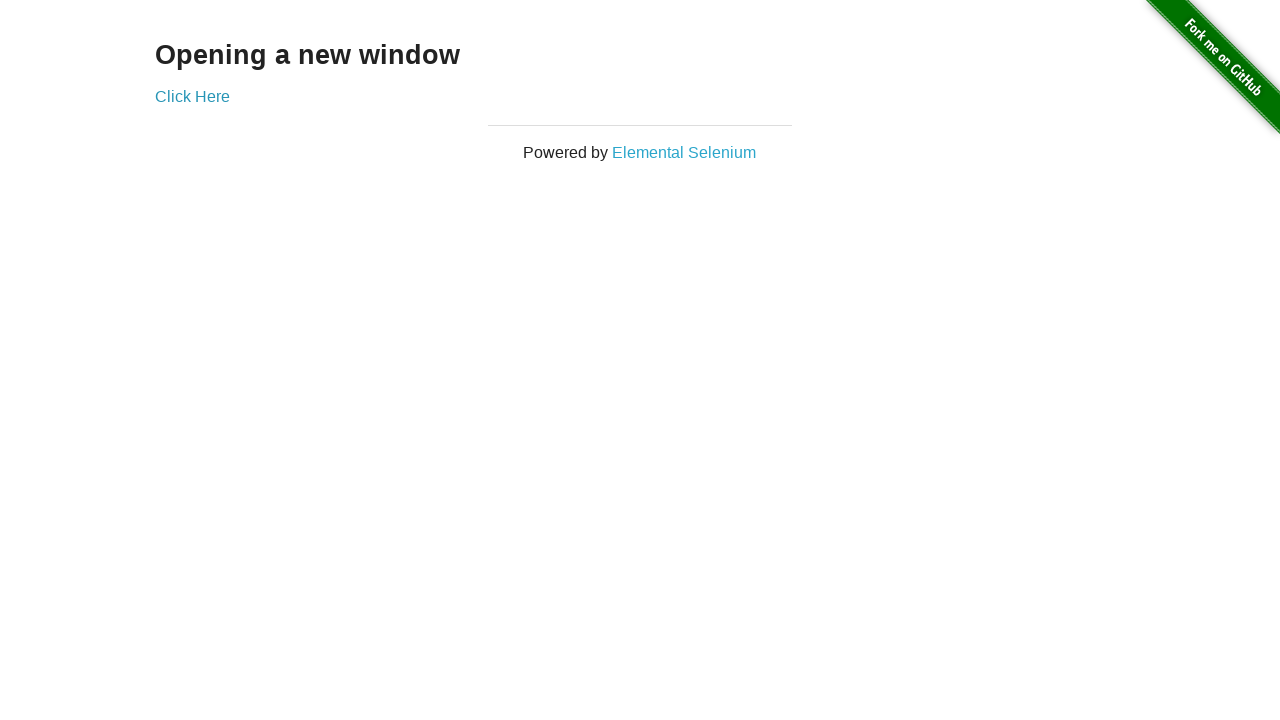